Hovers over Admissions menu to reveal and verify the Apply link appears

Starting URL: https://www.pitt.edu

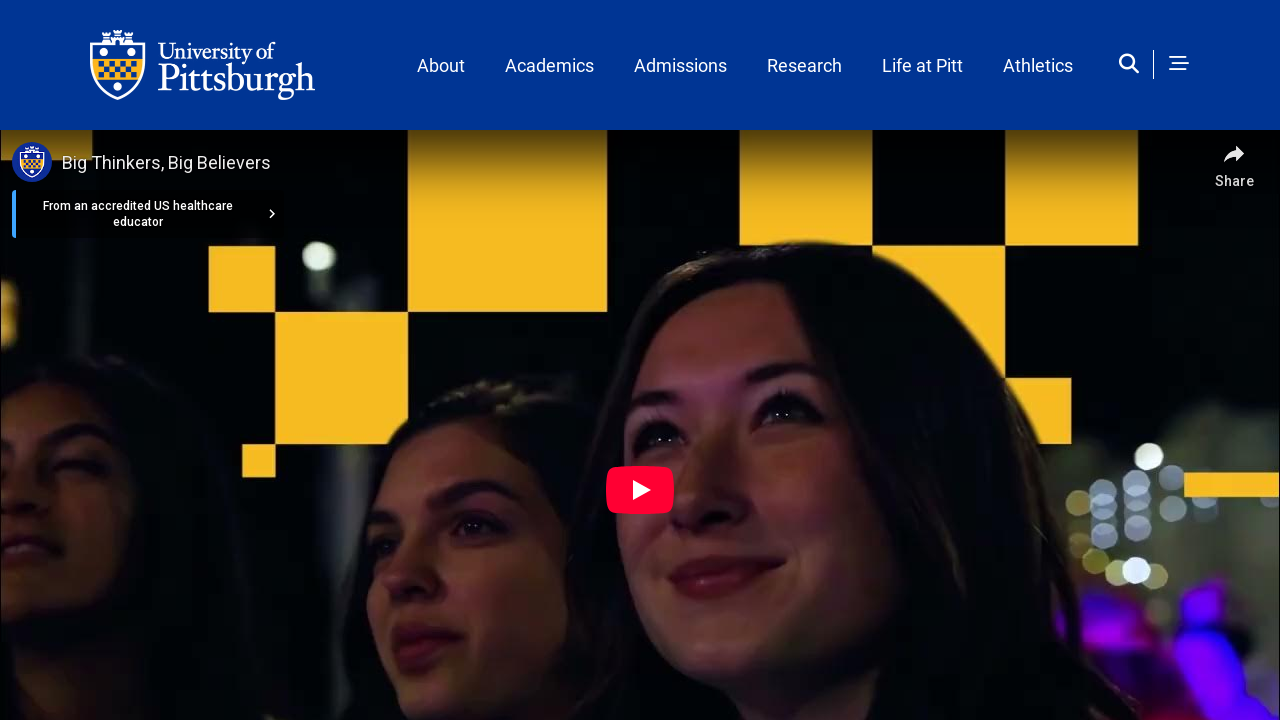

Hovered over Admissions menu item to reveal submenu at (680, 66) on text=/Admissions/i
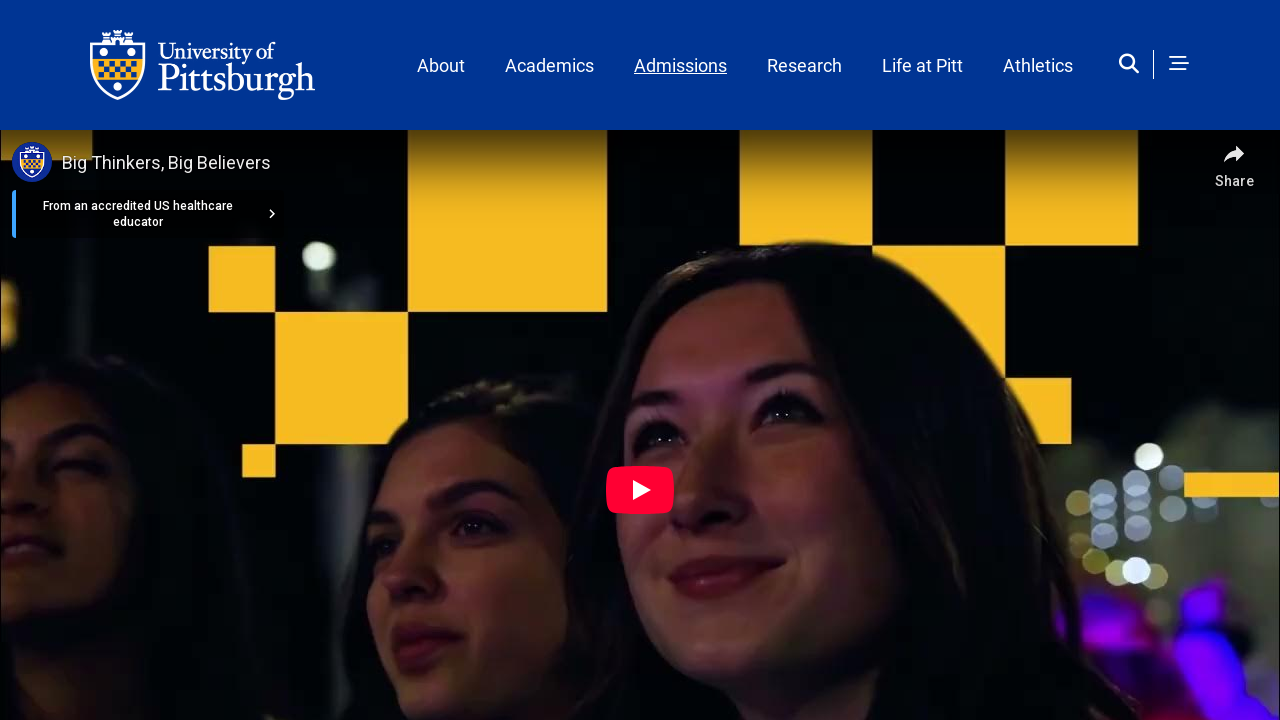

Verified Apply link appears in Admissions submenu
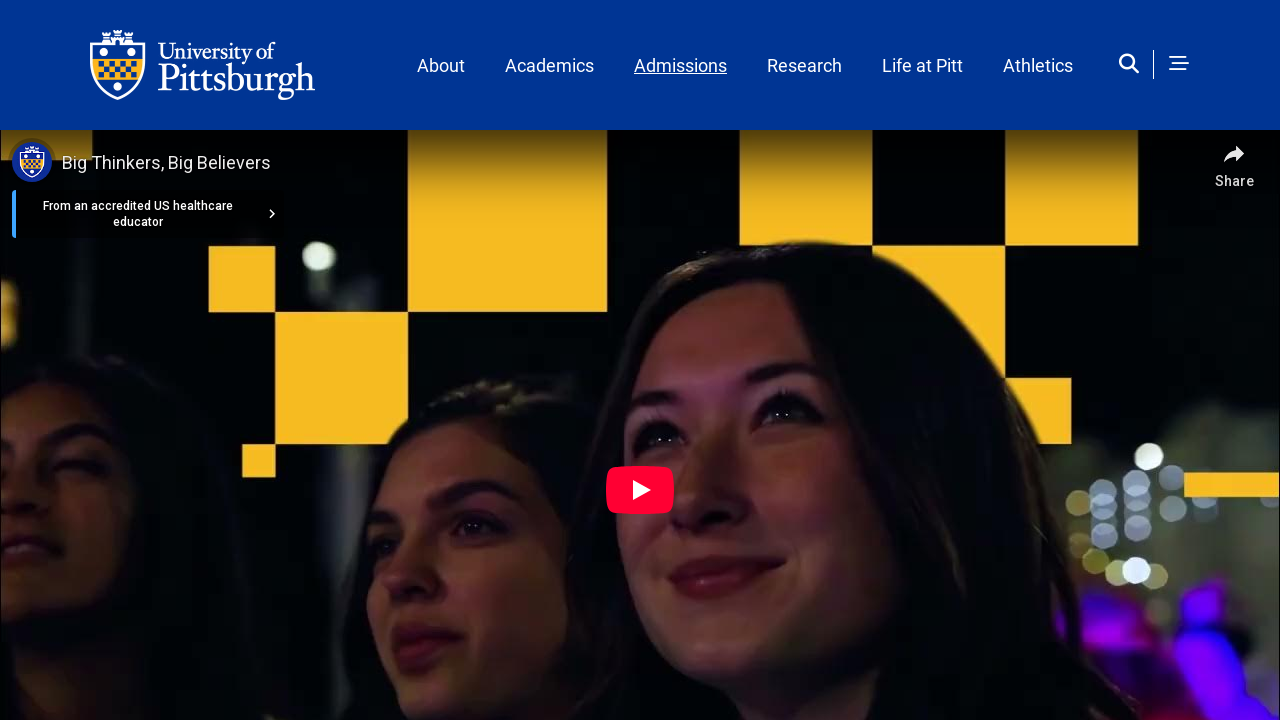

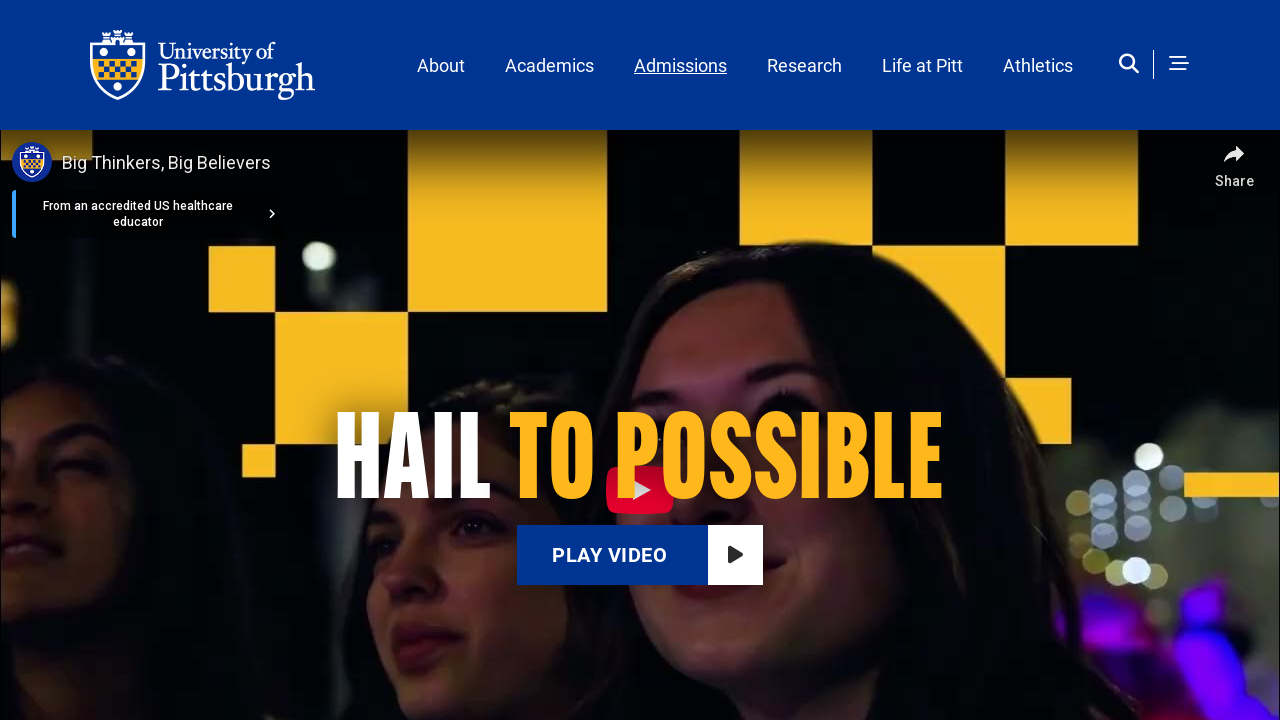